Tests alert popup handling including accepting and dismissing JavaScript alerts

Starting URL: https://rahulshettyacademy.com/AutomationPractice/

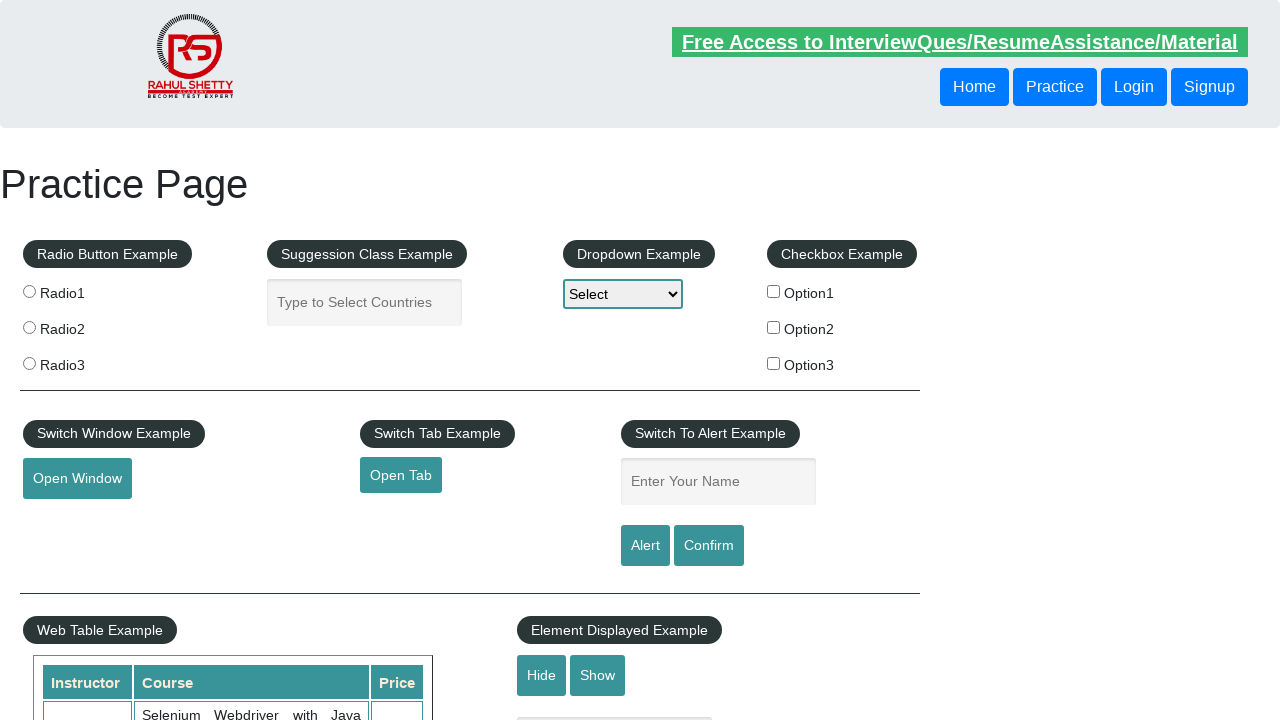

Waited for alert button to be present
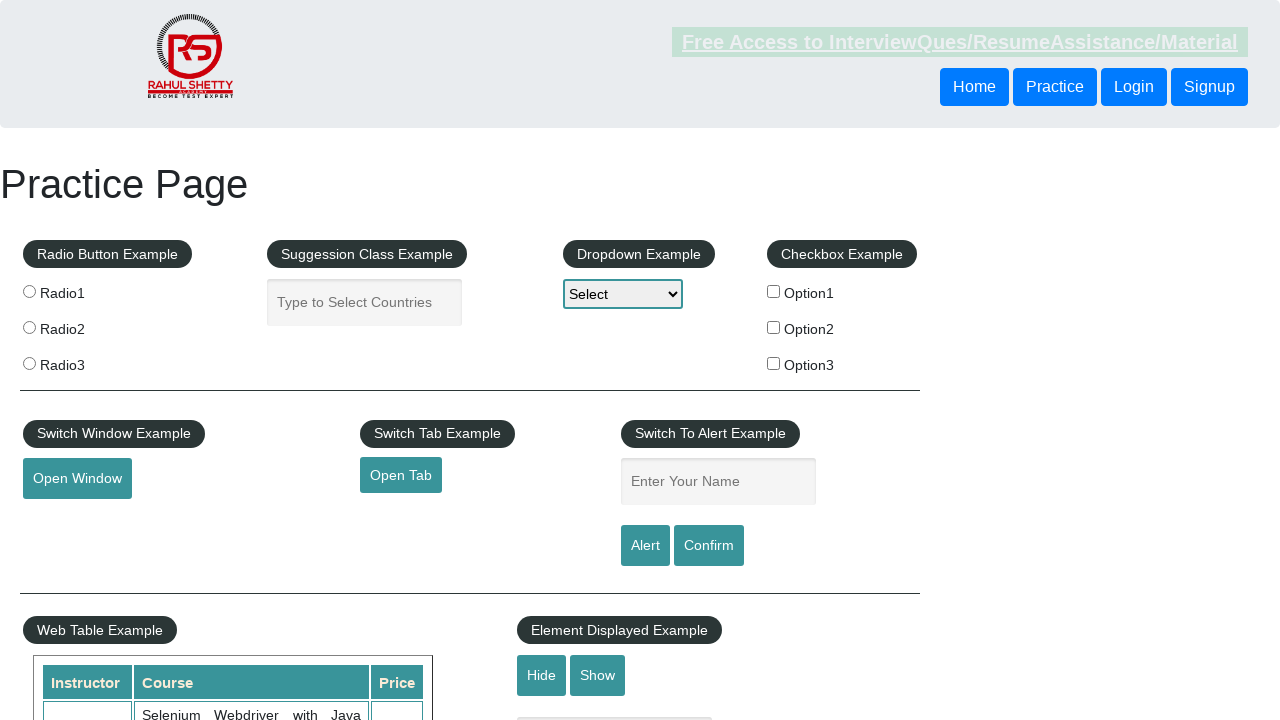

Set up dialog handler to accept alerts
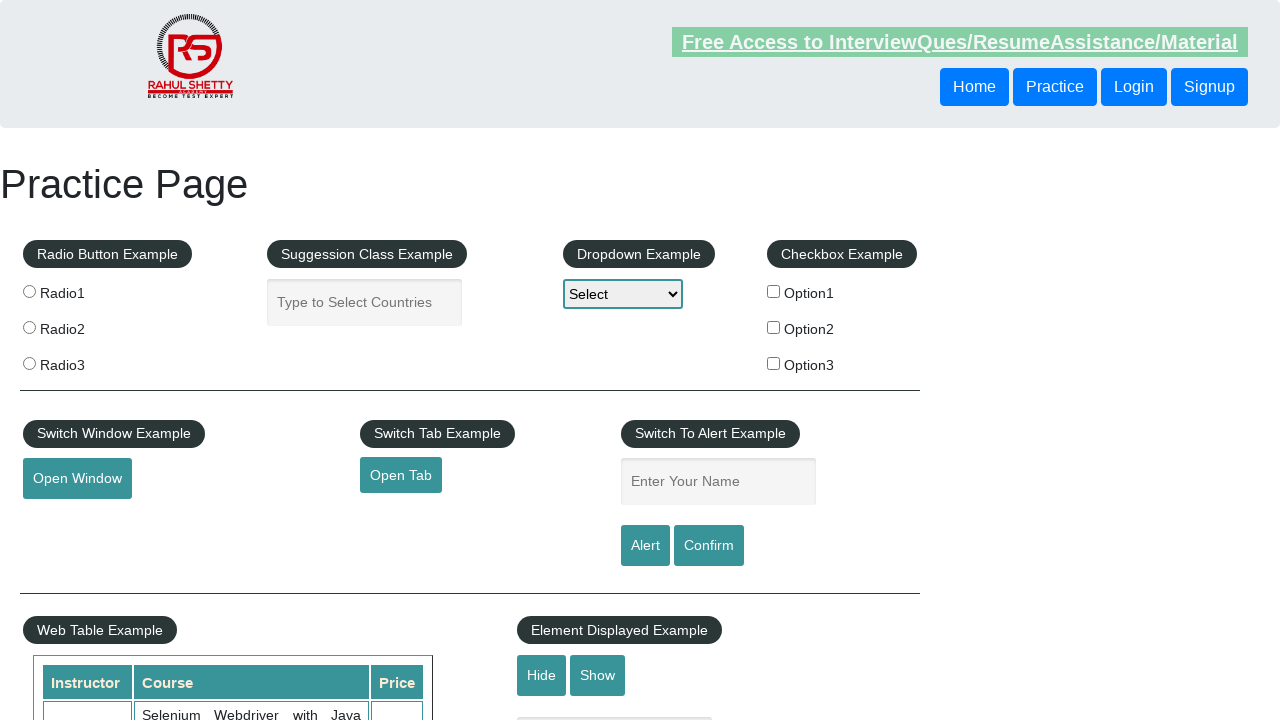

Clicked alert button and accepted the JavaScript alert at (645, 546) on #alertbtn
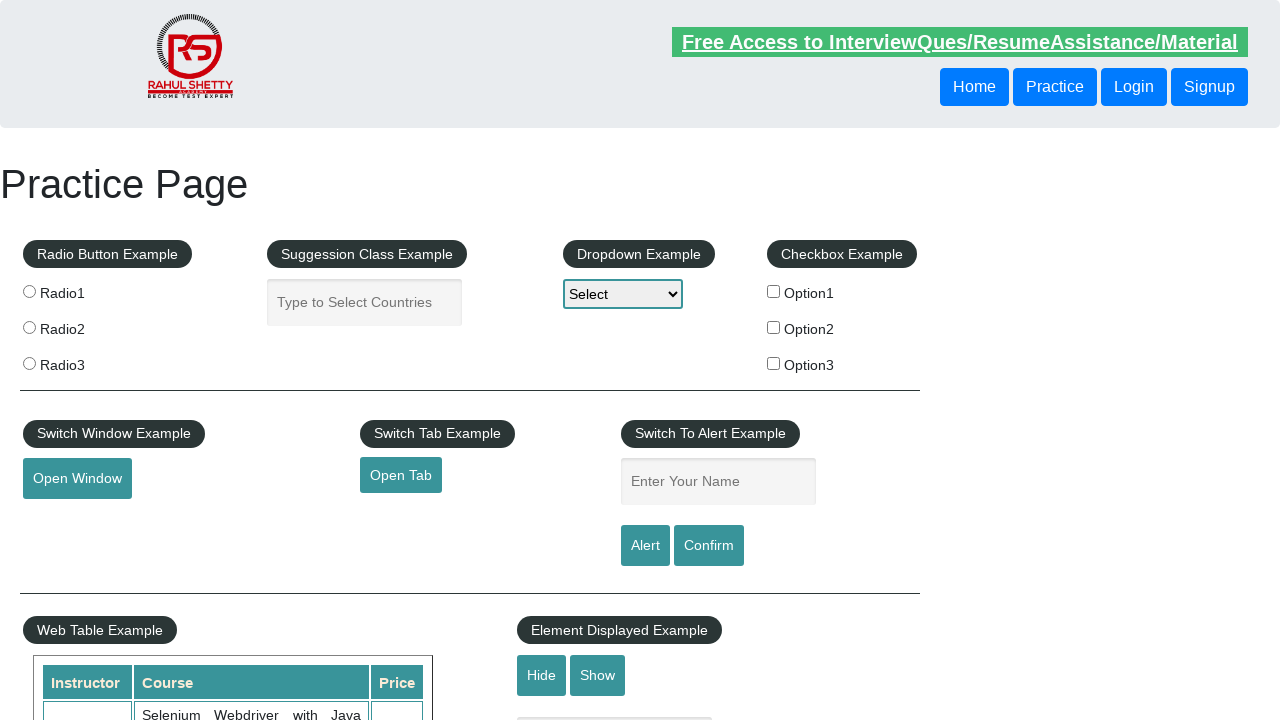

Set up dialog handler to dismiss alerts
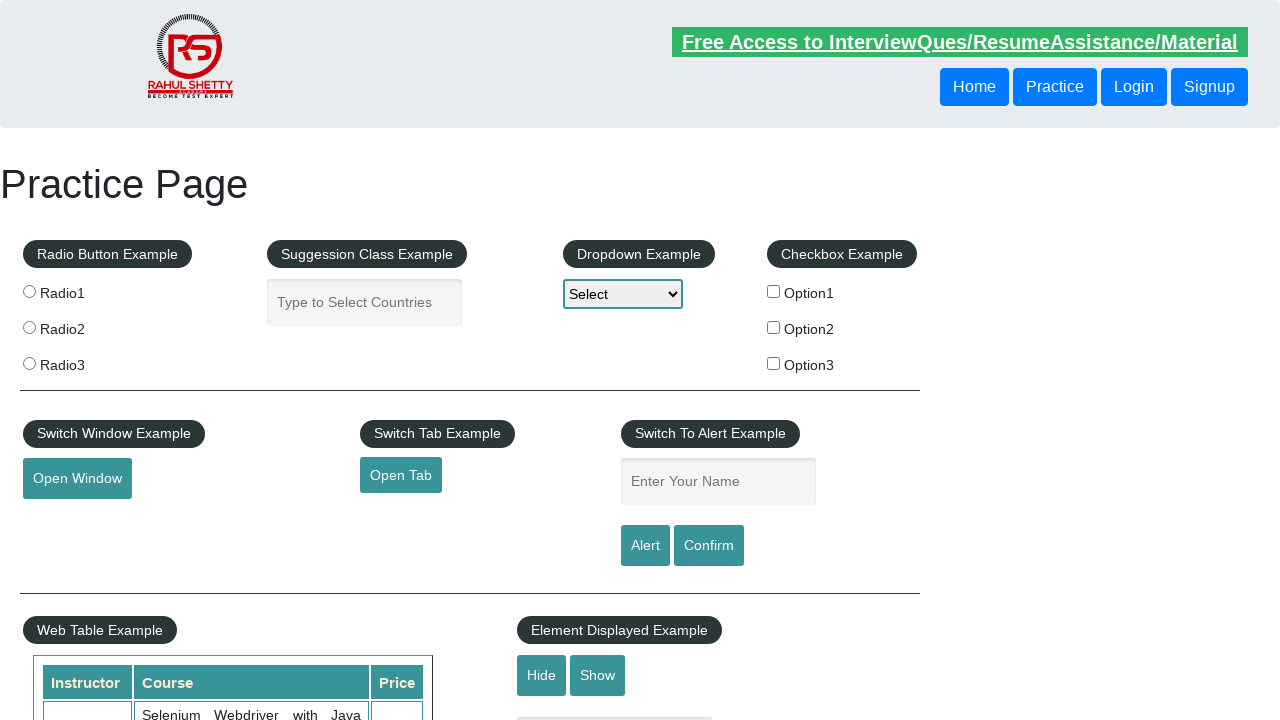

Clicked confirm button and dismissed the JavaScript alert at (709, 546) on #confirmbtn
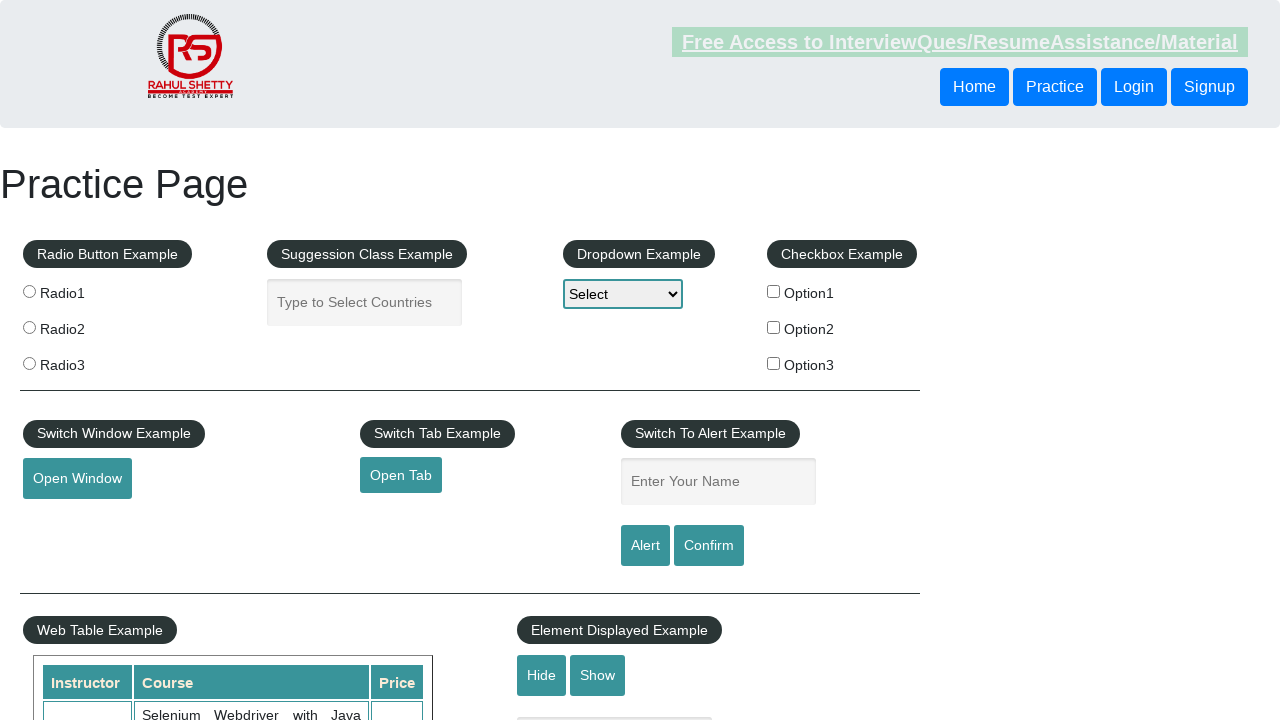

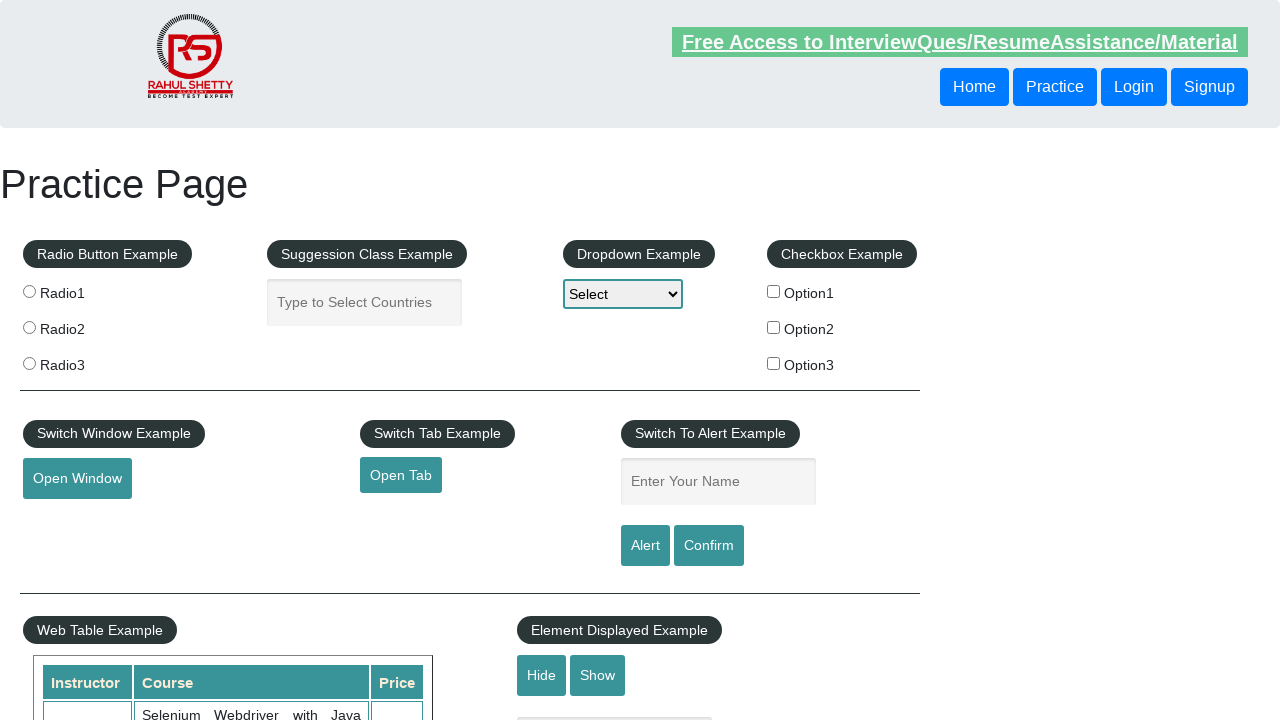